Tests autocomplete dropdown functionality by typing a partial query, navigating through suggestions using keyboard arrows, and selecting an option.

Starting URL: http://qaclickacademy.com/practice.php

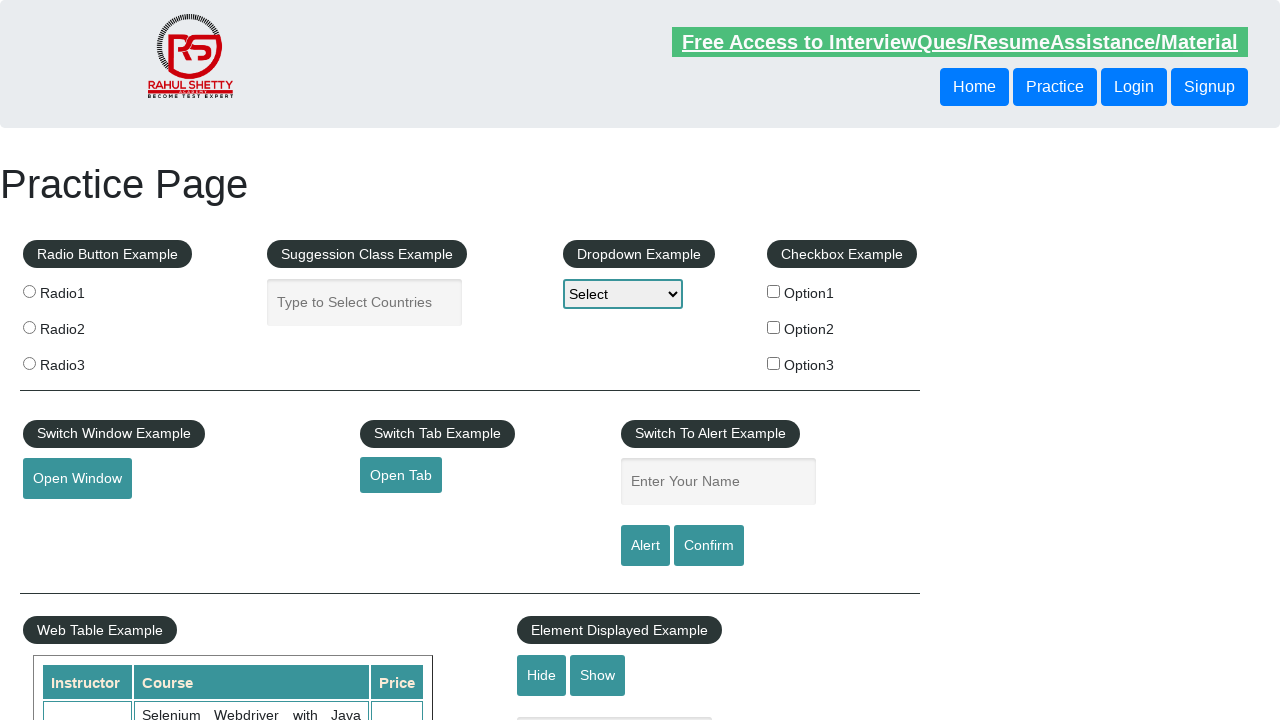

Typed 'ind' into autocomplete field on #autocomplete
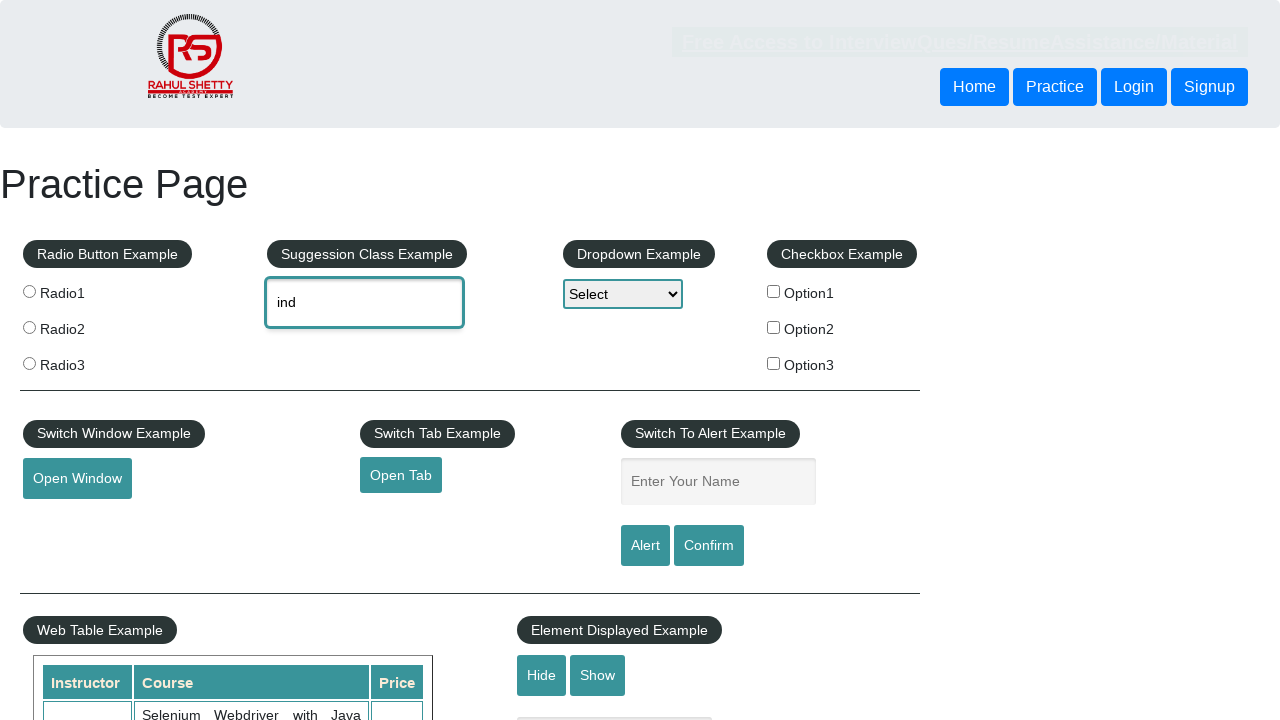

Waited 2 seconds for autocomplete suggestions to appear
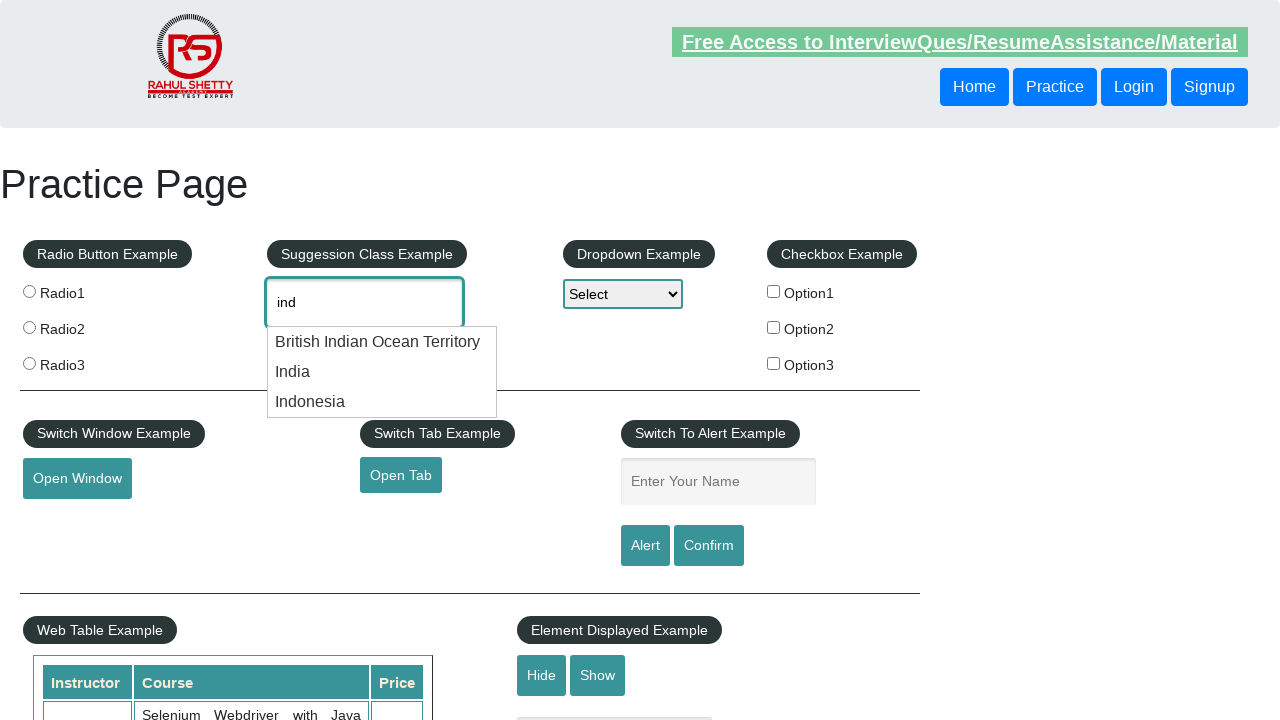

Pressed DOWN arrow to navigate to first suggestion on #autocomplete
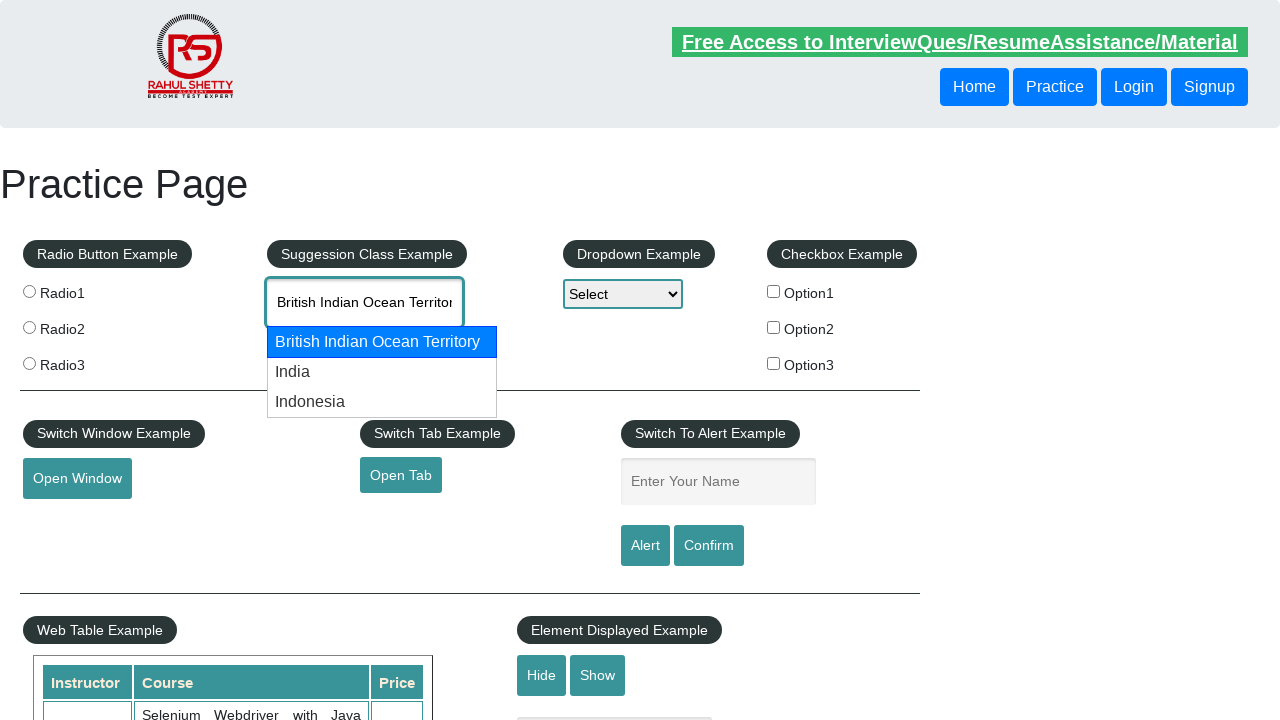

Pressed DOWN arrow again to navigate to second suggestion on #autocomplete
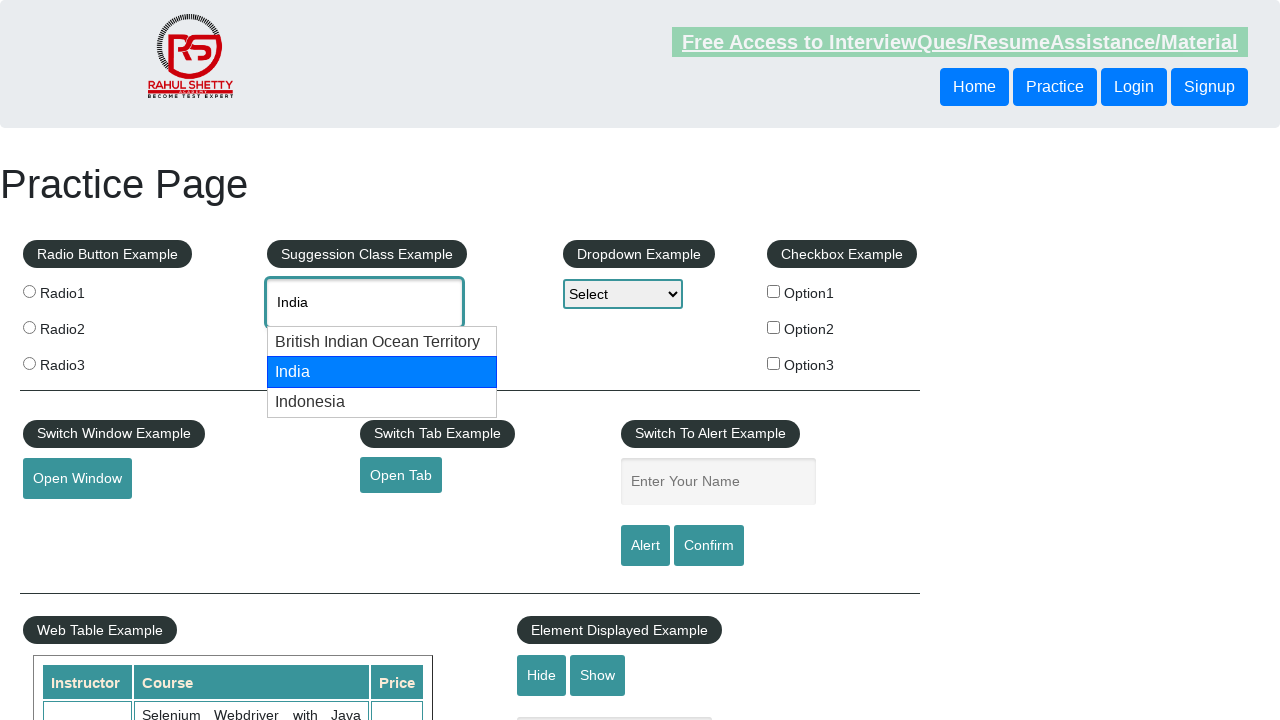

Retrieved current value from autocomplete field
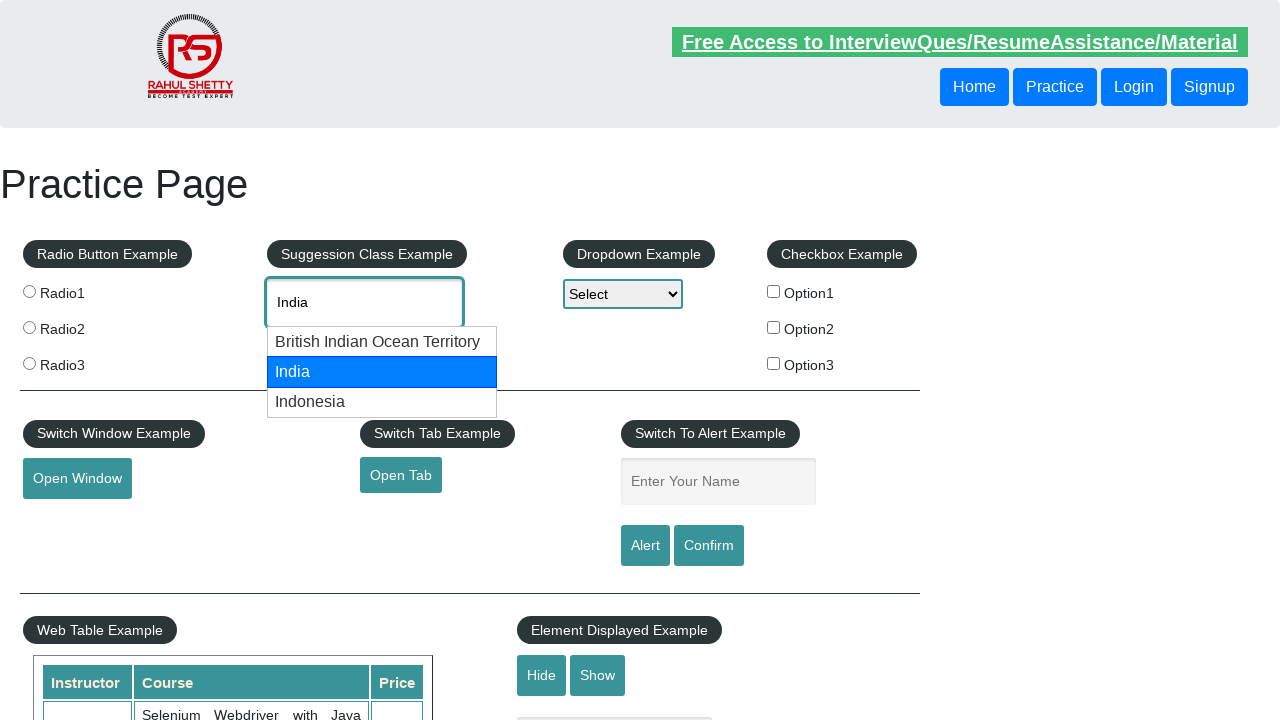

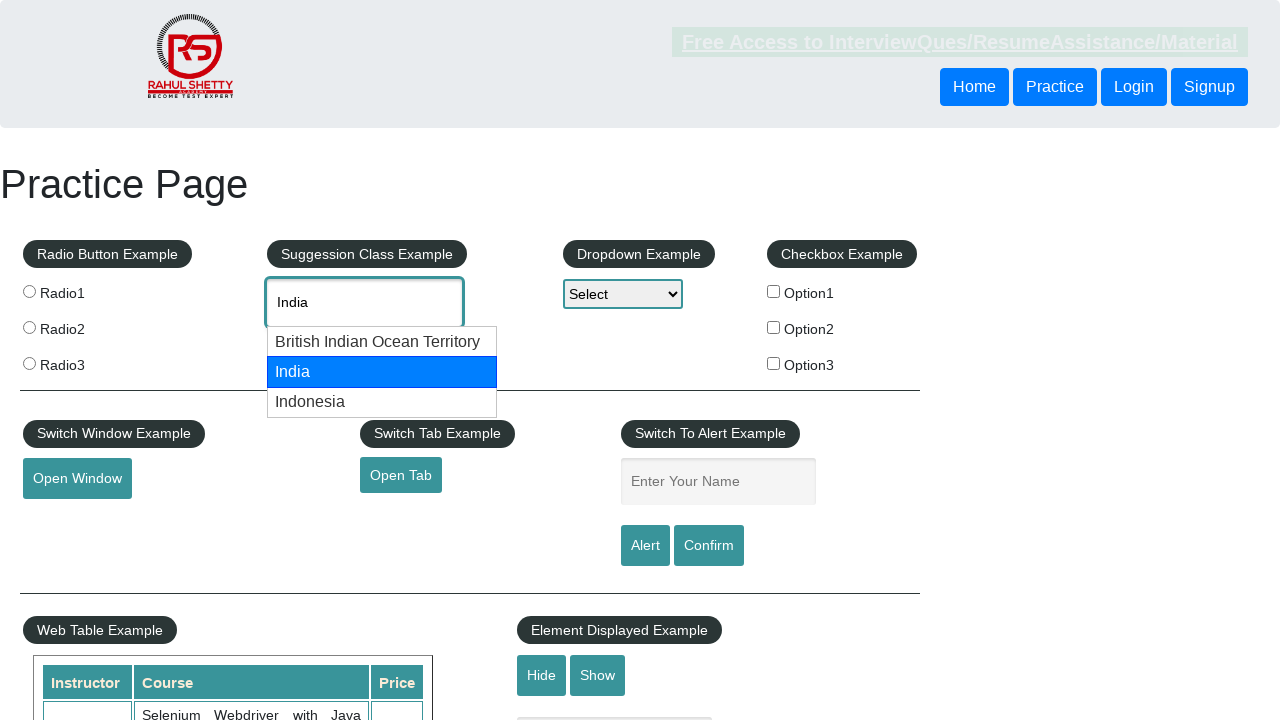